Tests AngularJS form by clearing and filling the firstName field with a value

Starting URL: https://dgotlieb.github.io/AngularJS/main.html

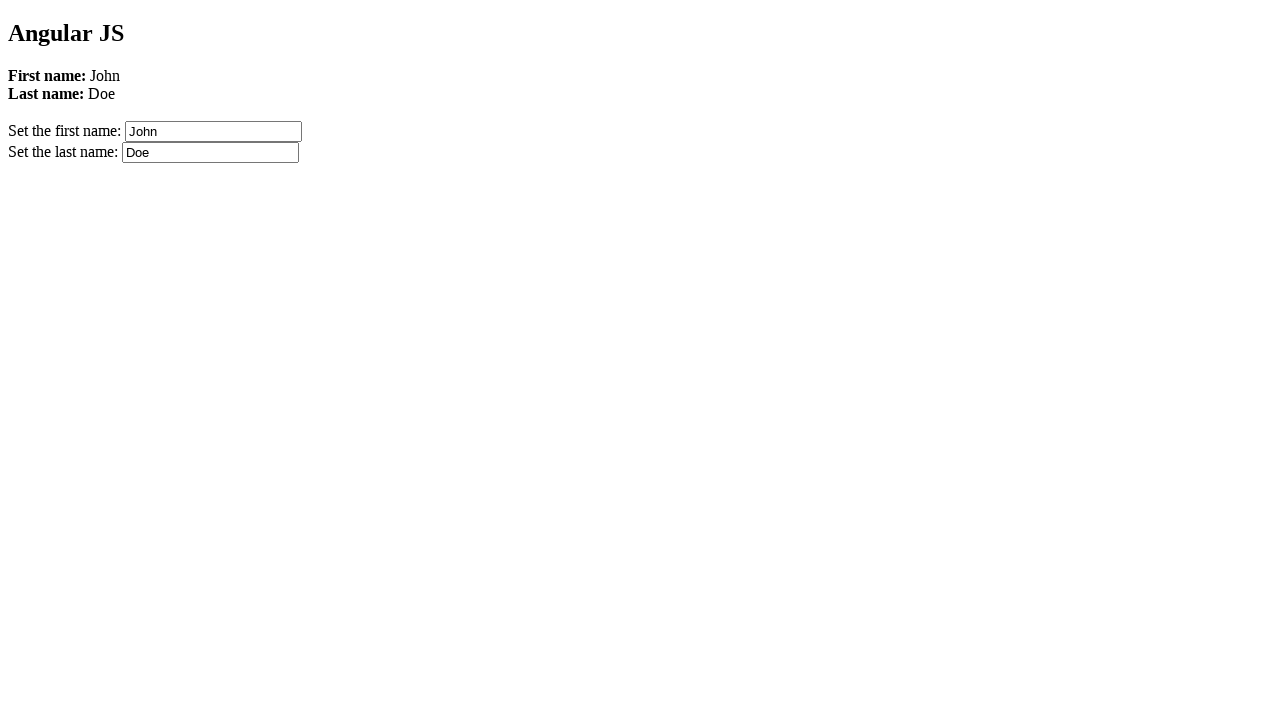

Waited for page to load with networkidle state
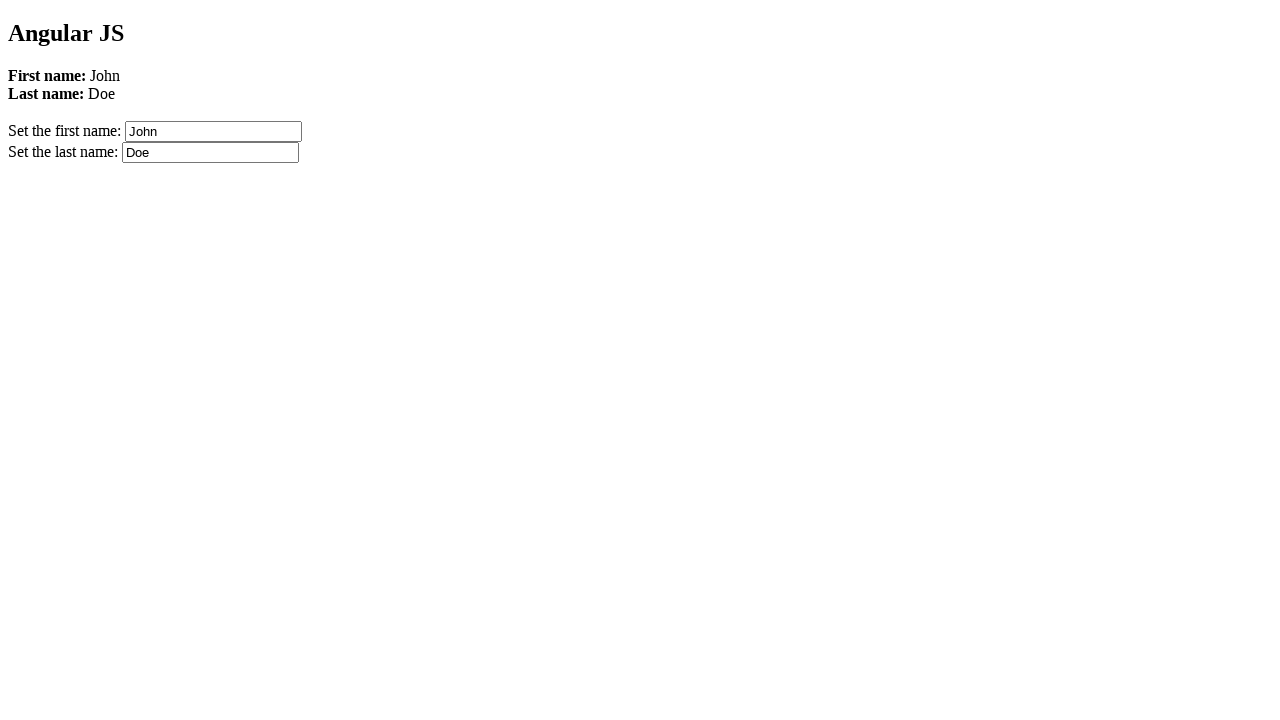

Cleared the firstName field on //input[@ng-model='firstName']
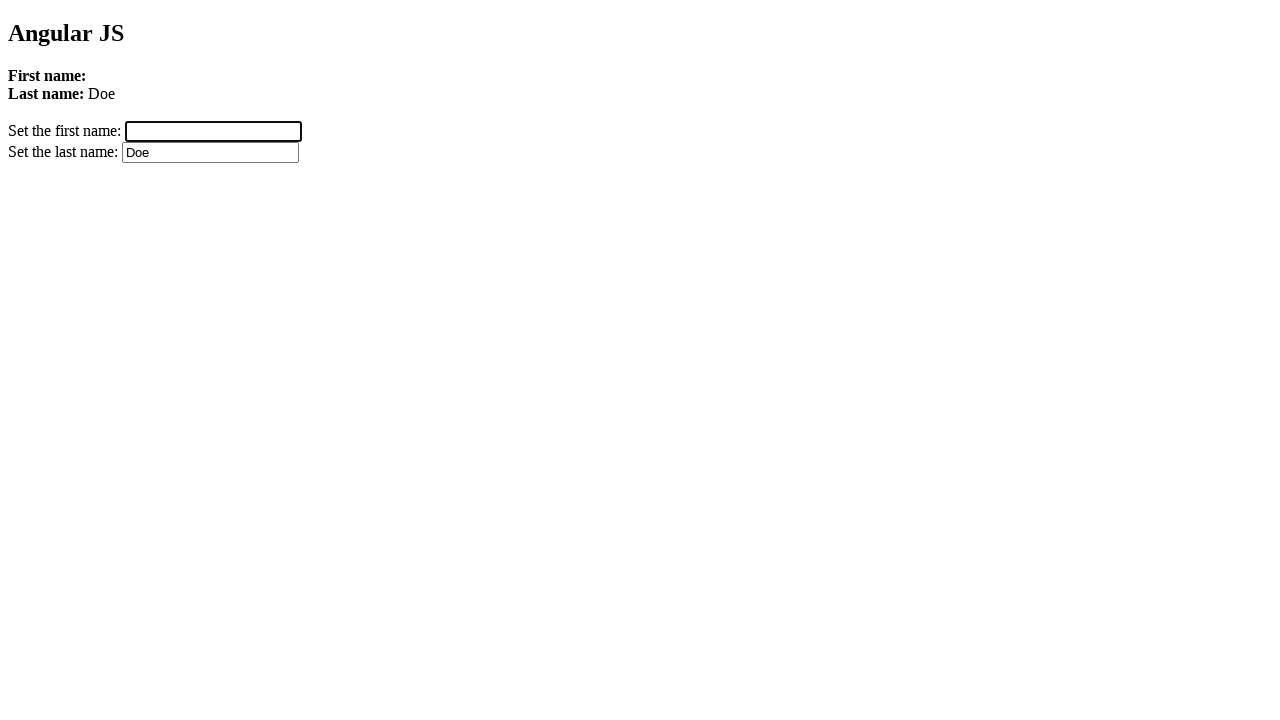

Filled firstName field with 'Hedva' on //input[@ng-model='firstName']
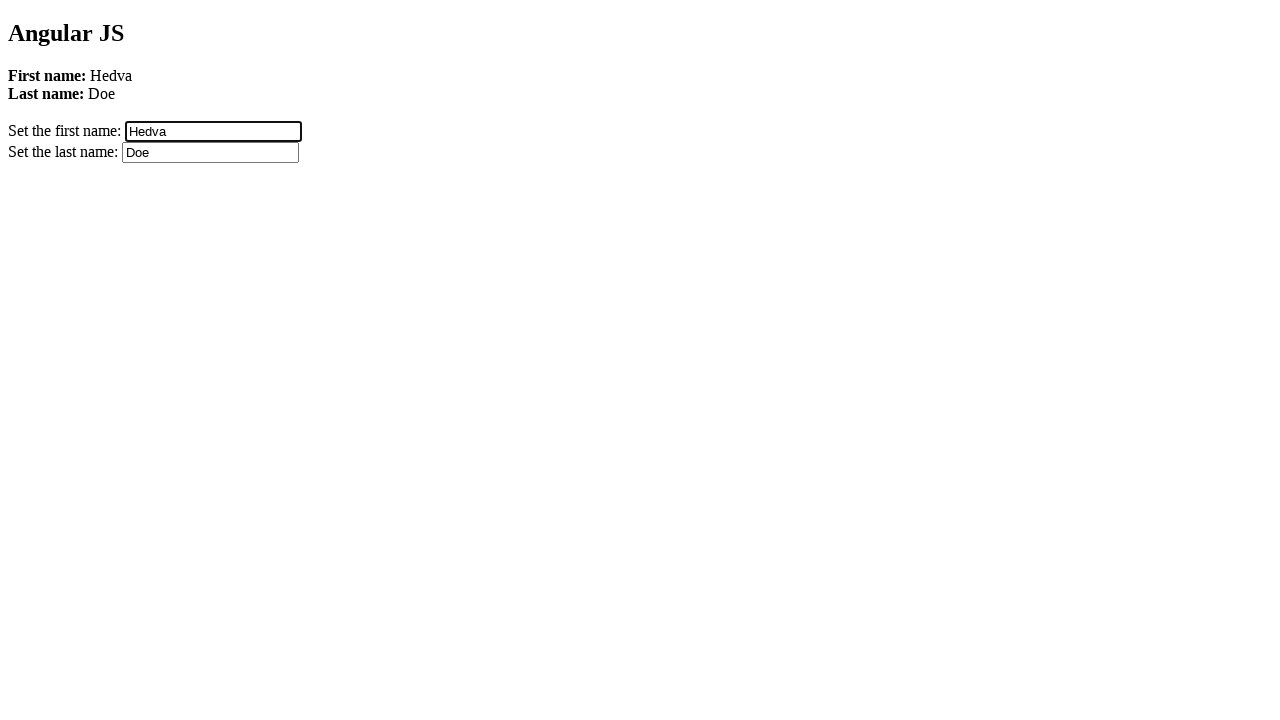

Verified firstName field contains 'Hedva'
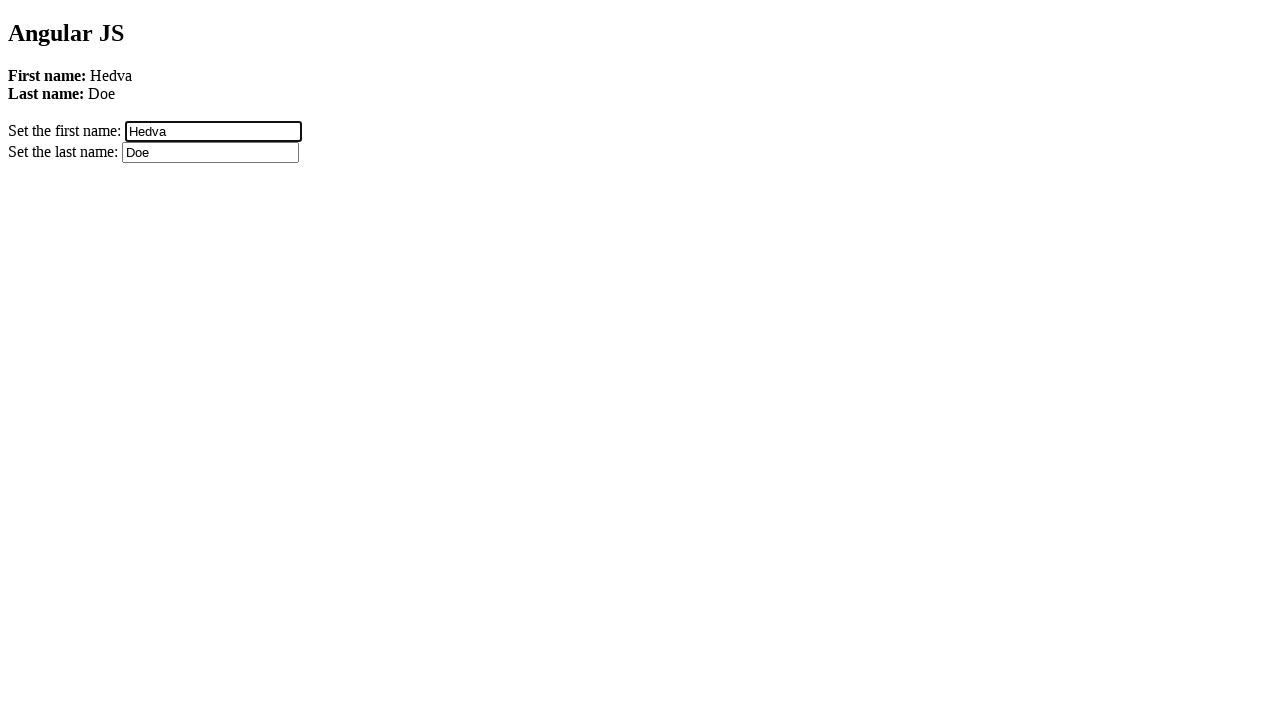

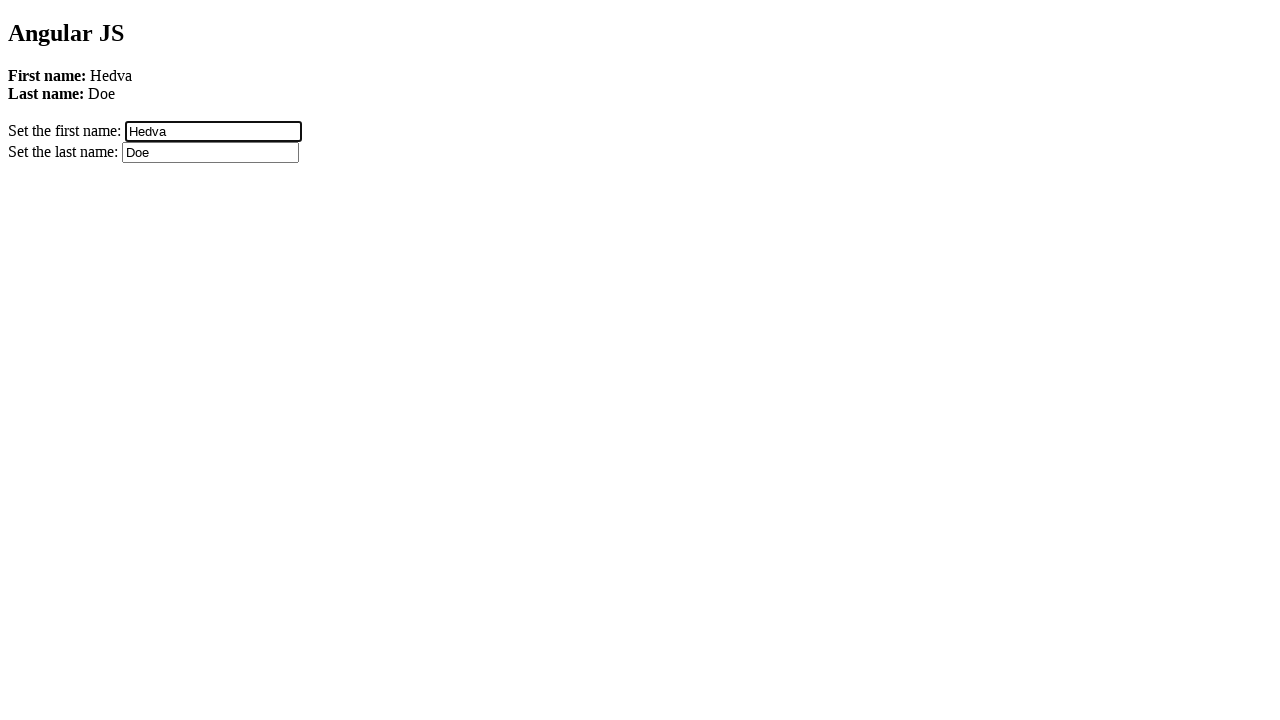